Navigates to a test page and clicks the JS exception button to trigger JavaScript logging

Starting URL: https://www.selenium.dev/selenium/web/bidi/logEntryAdded.html

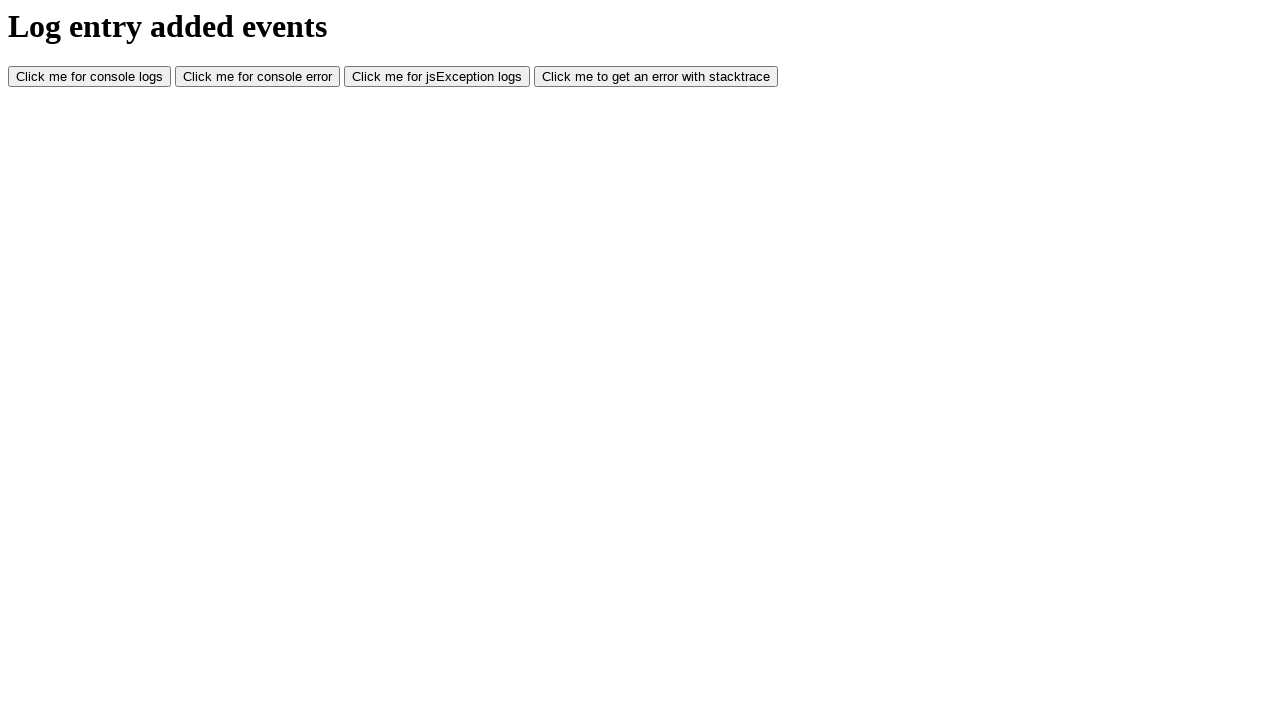

Navigated to the test page for JS log entry tracking
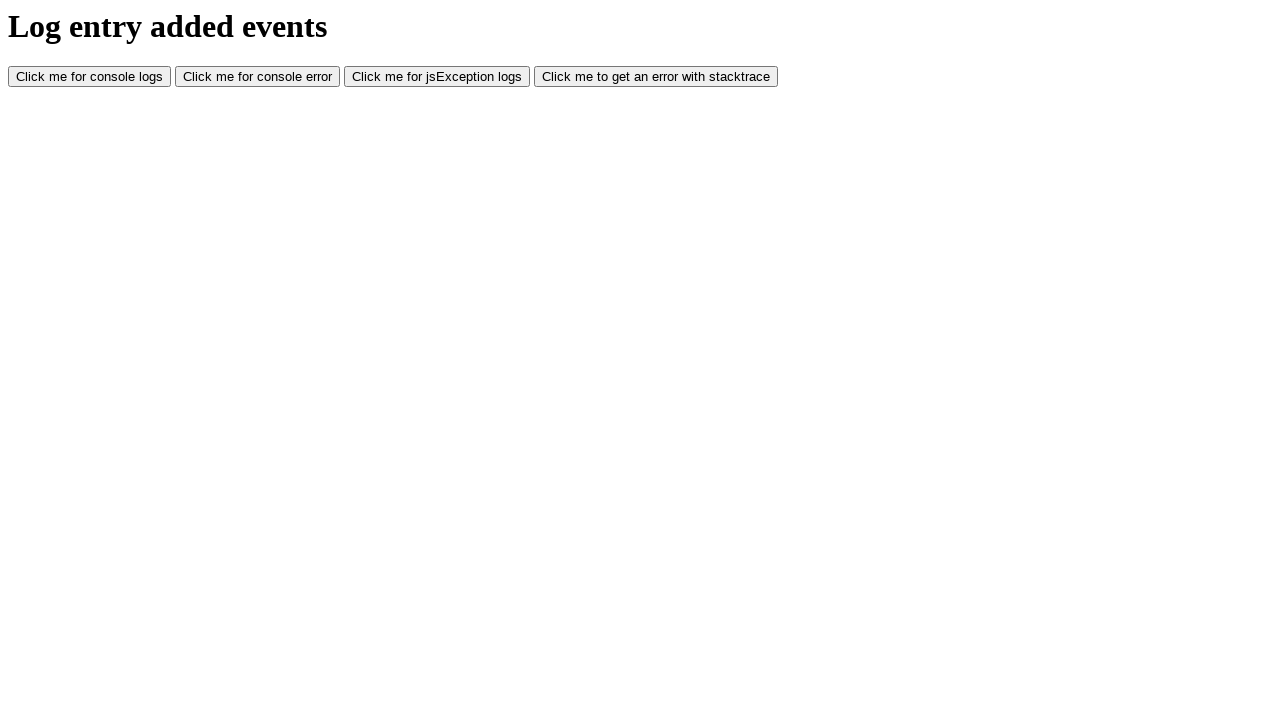

Clicked the JS exception button to trigger JavaScript logging at (437, 77) on #jsException
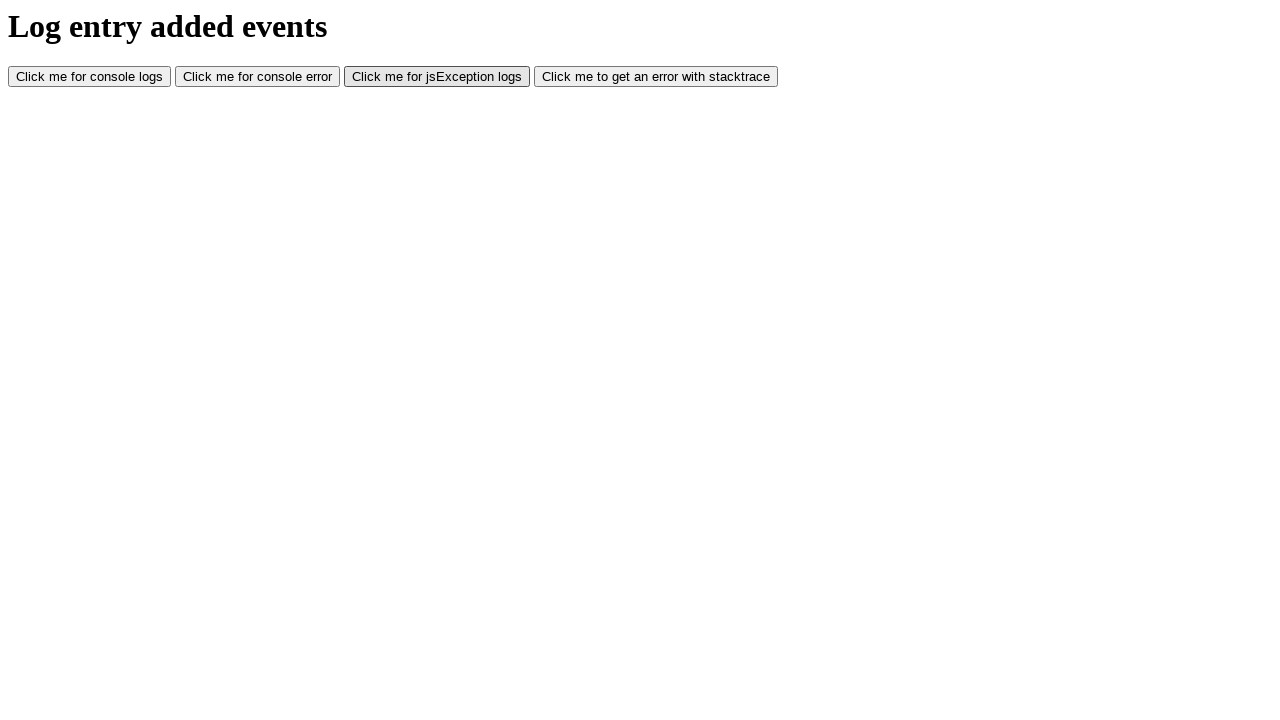

Waited 500ms for JavaScript exception logging to complete
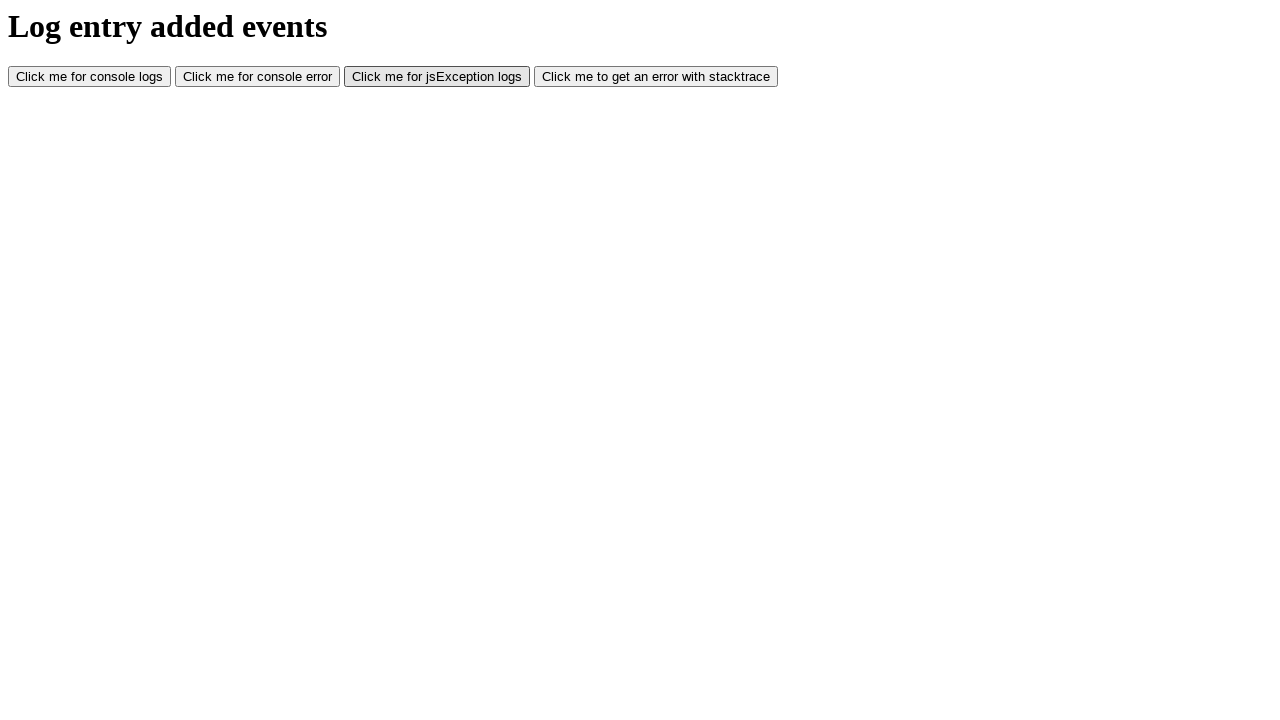

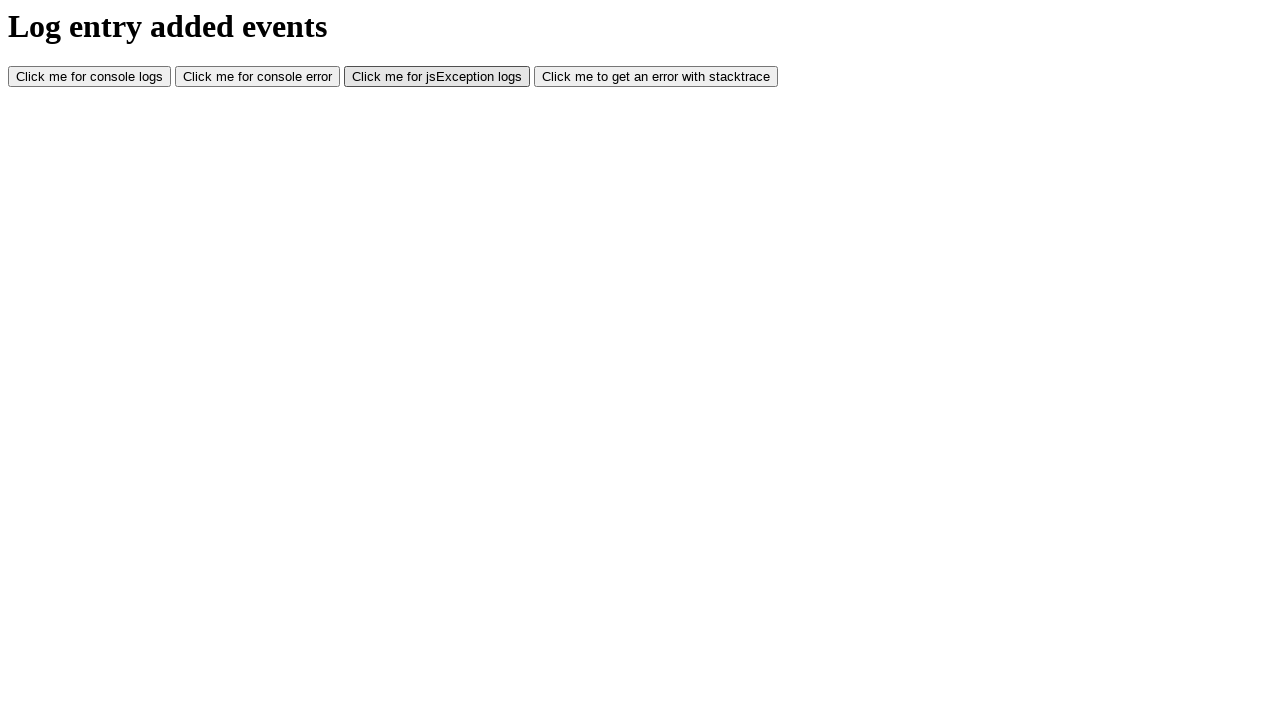